Automates Google Translate to translate text from auto-detected language to a target language by filling the input field and waiting for the translation result

Starting URL: https://translate.google.com/?sl=auto&tl=es&text=&op=translate

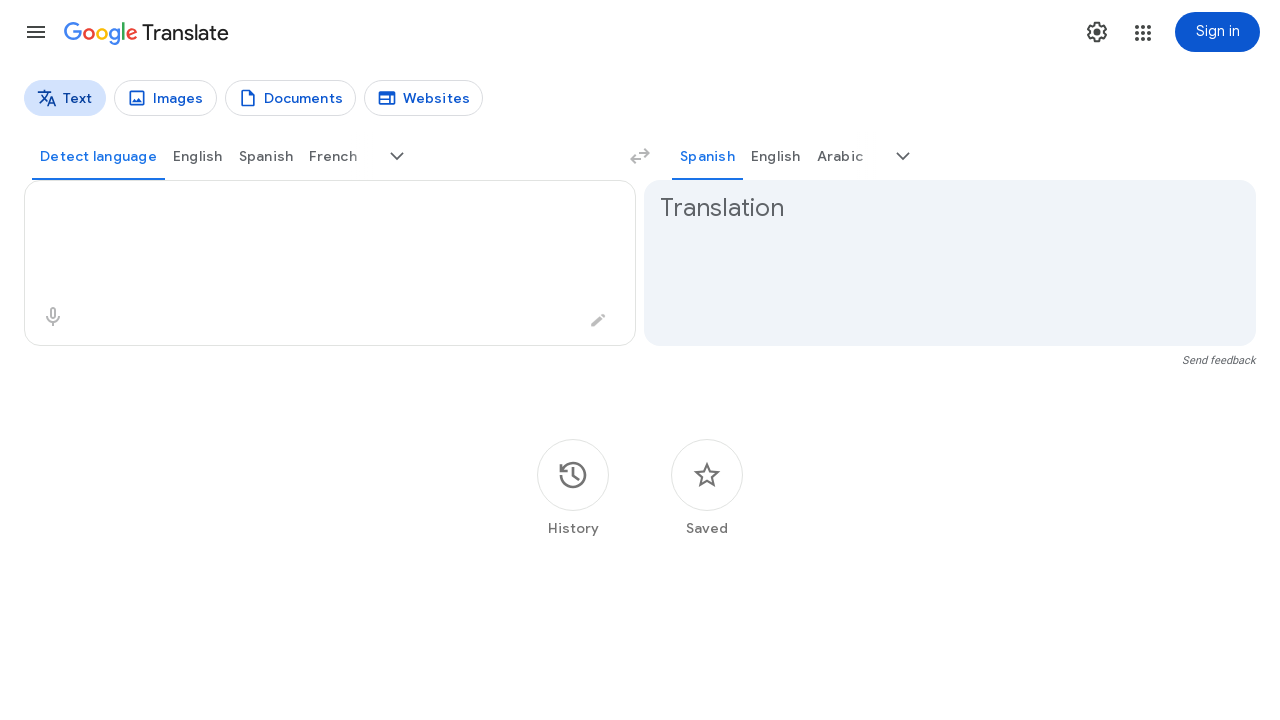

Filled translation input field with 'Hello, how are you today?' on .er8xn
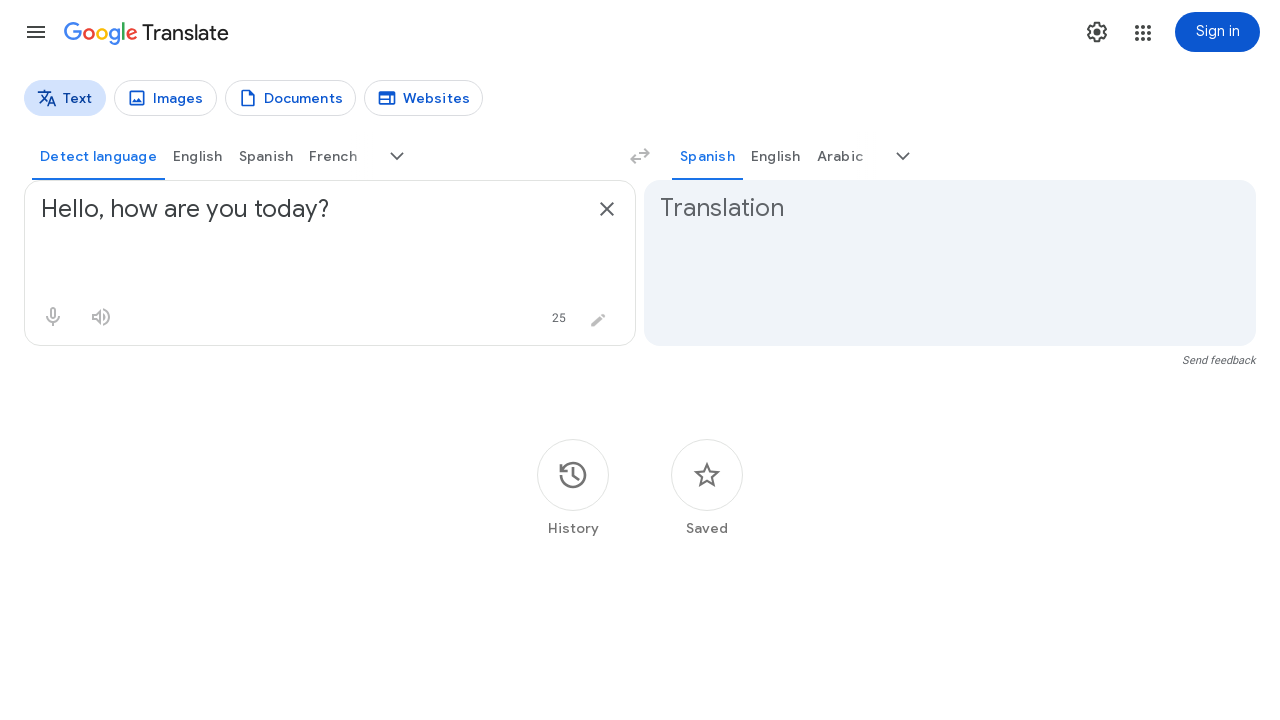

Translation result element became visible
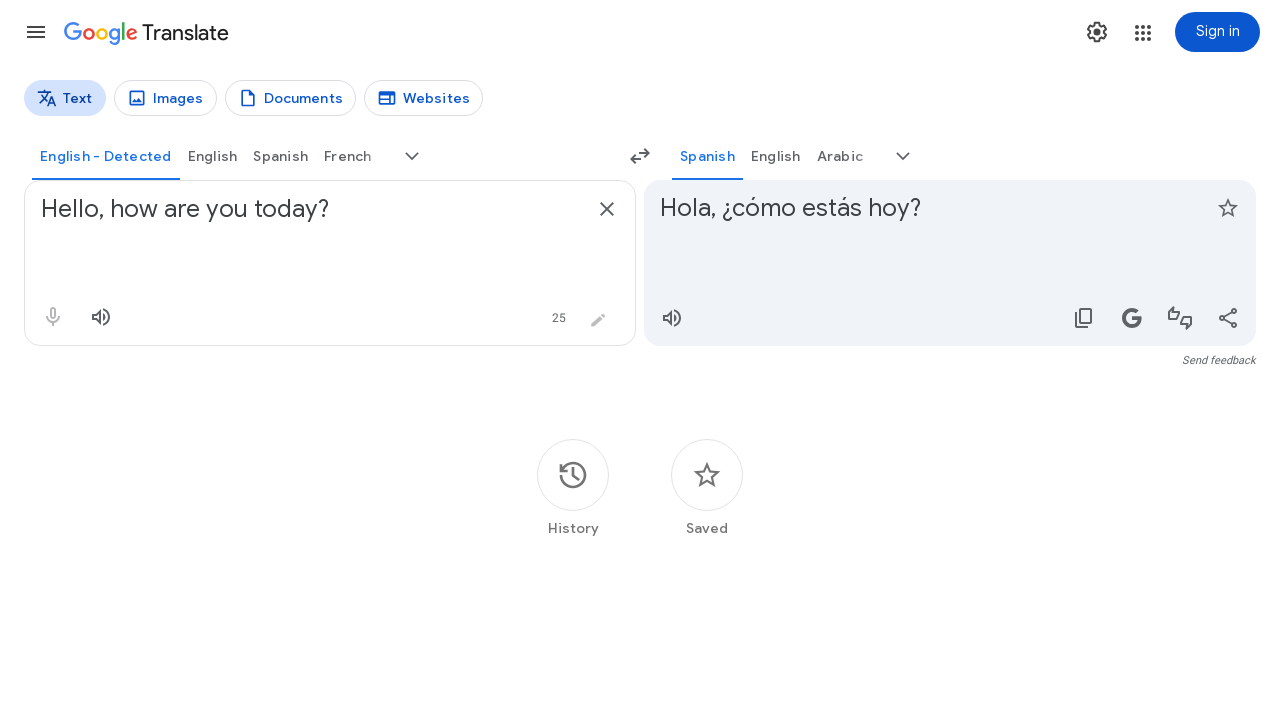

Located translation result element
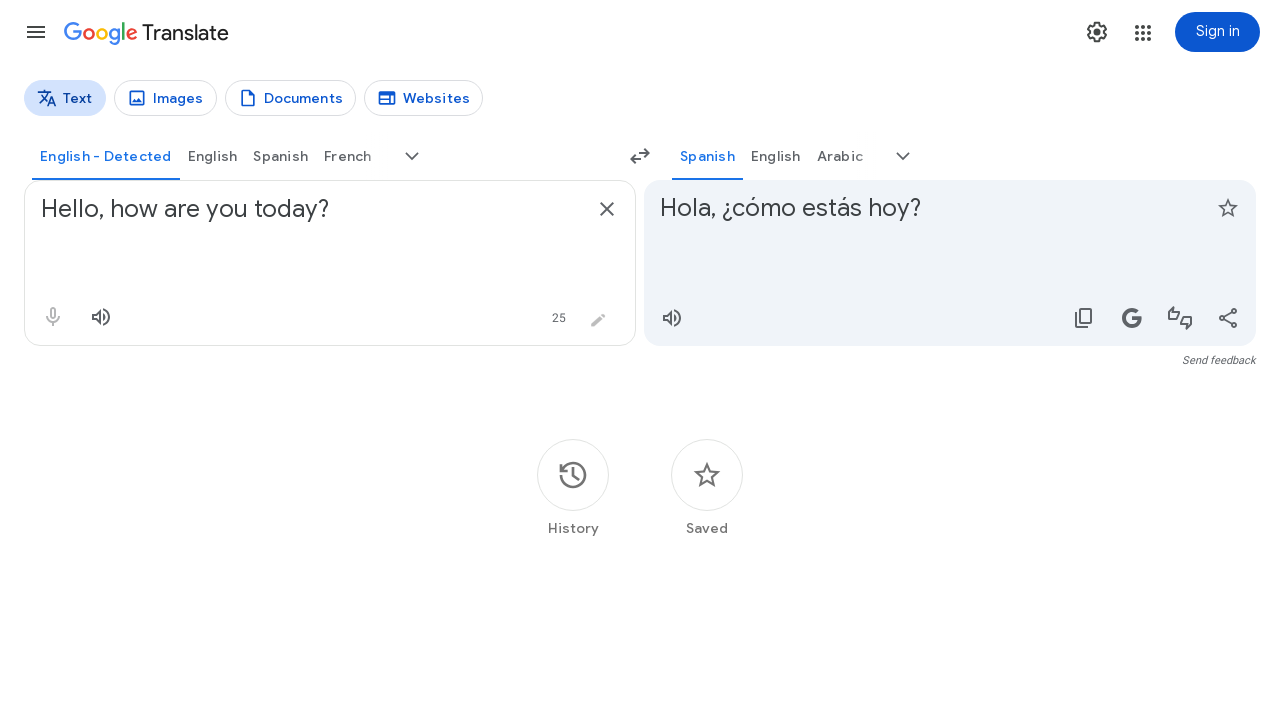

Confirmed translation result element is visible
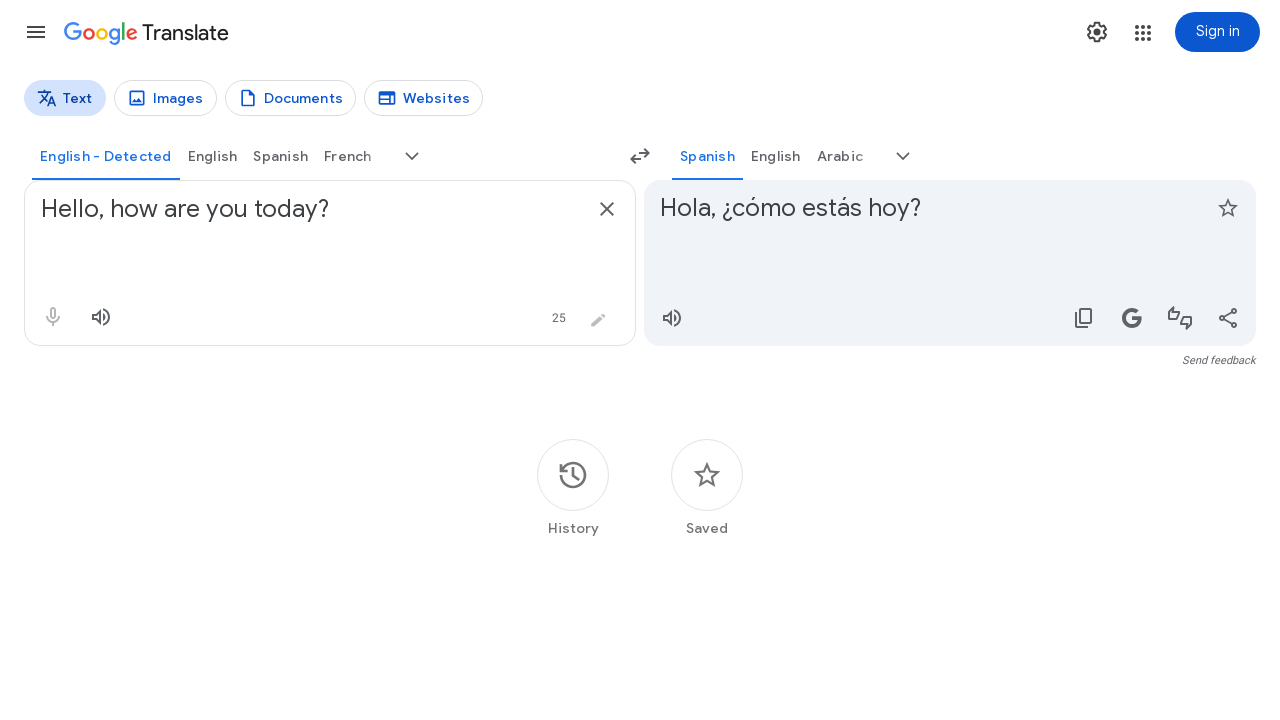

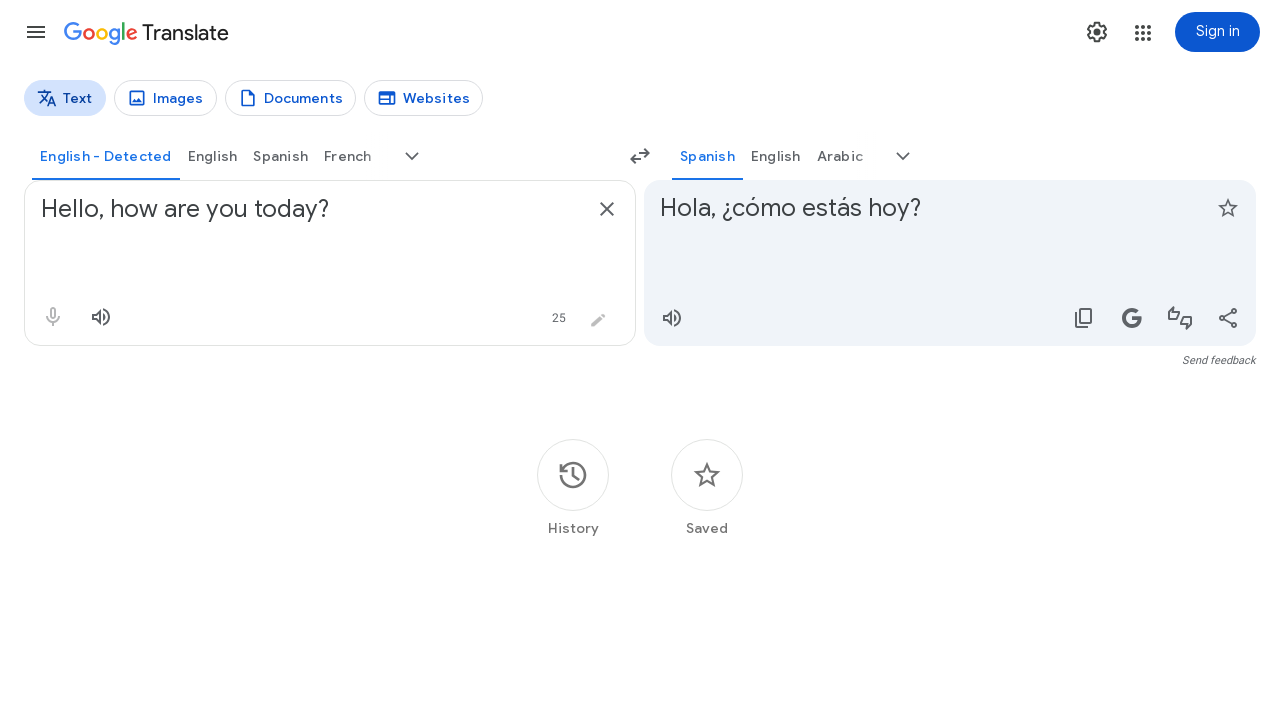